Tests cart functionality by logging in, checking if cart is empty, adding an item, and verifying the cart badge updates

Starting URL: https://www.saucedemo.com

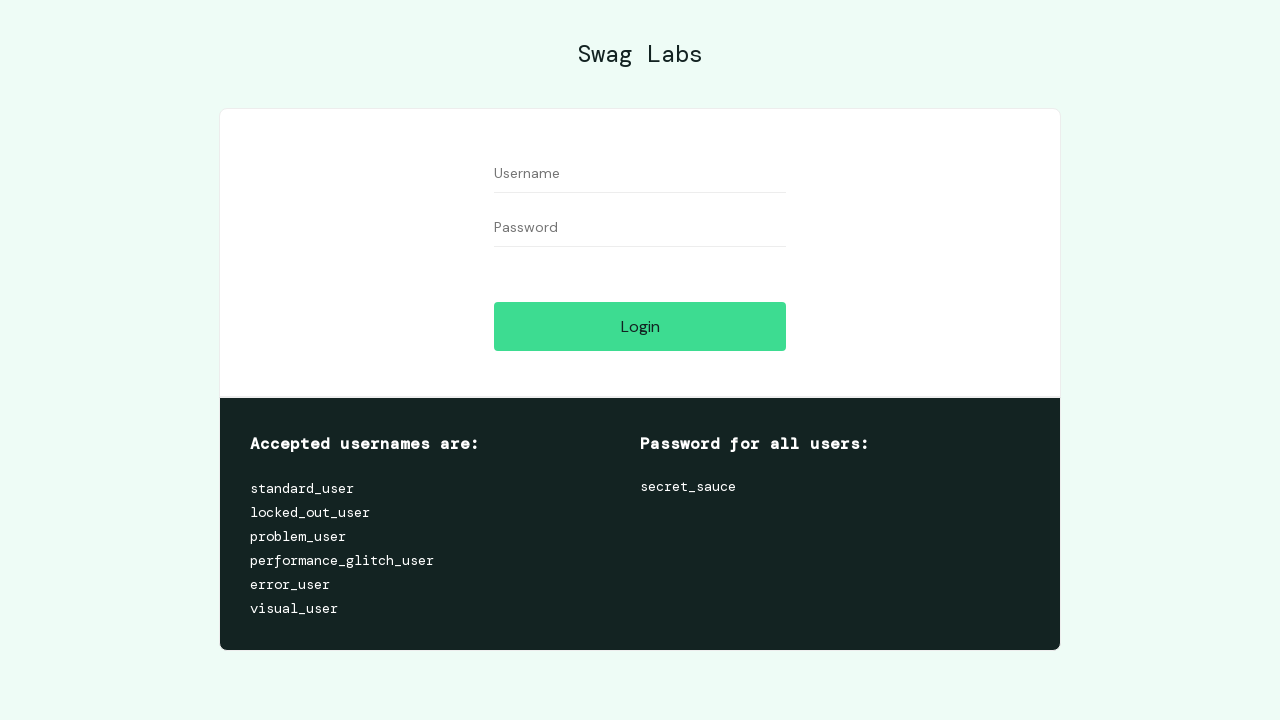

Clicked username field at (640, 174) on #user-name
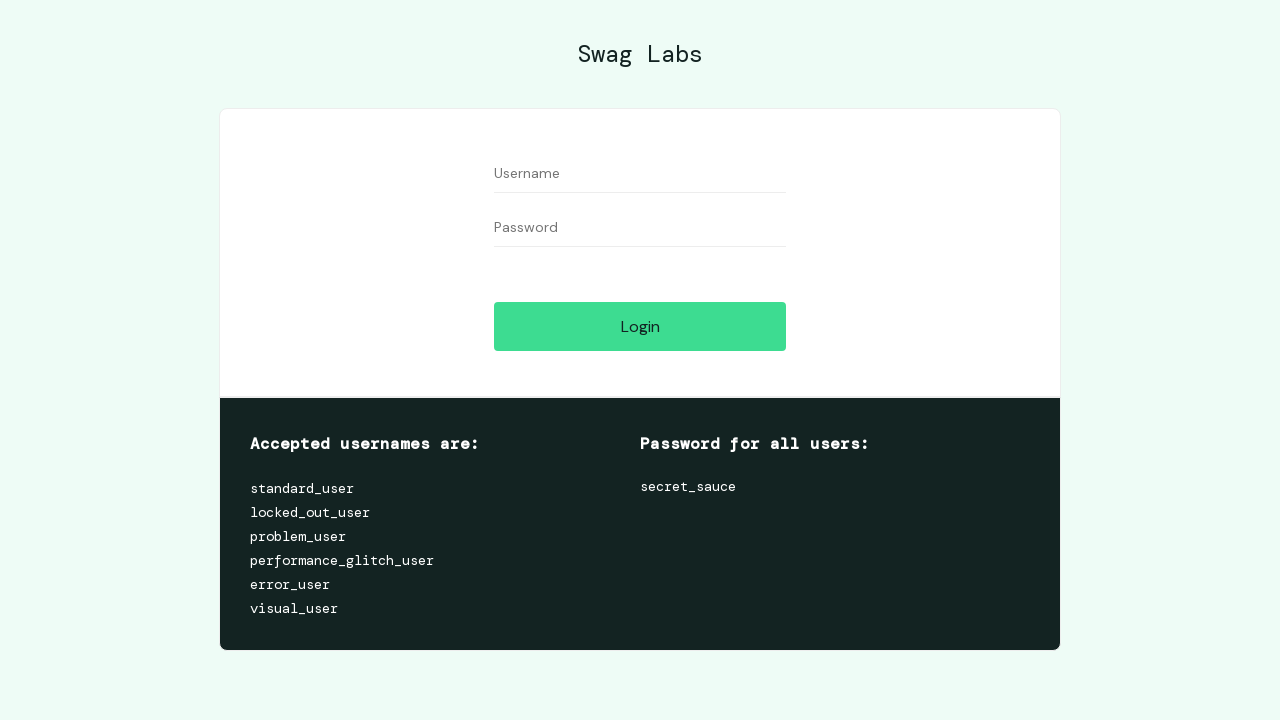

Filled username field with 'standard_user' on #user-name
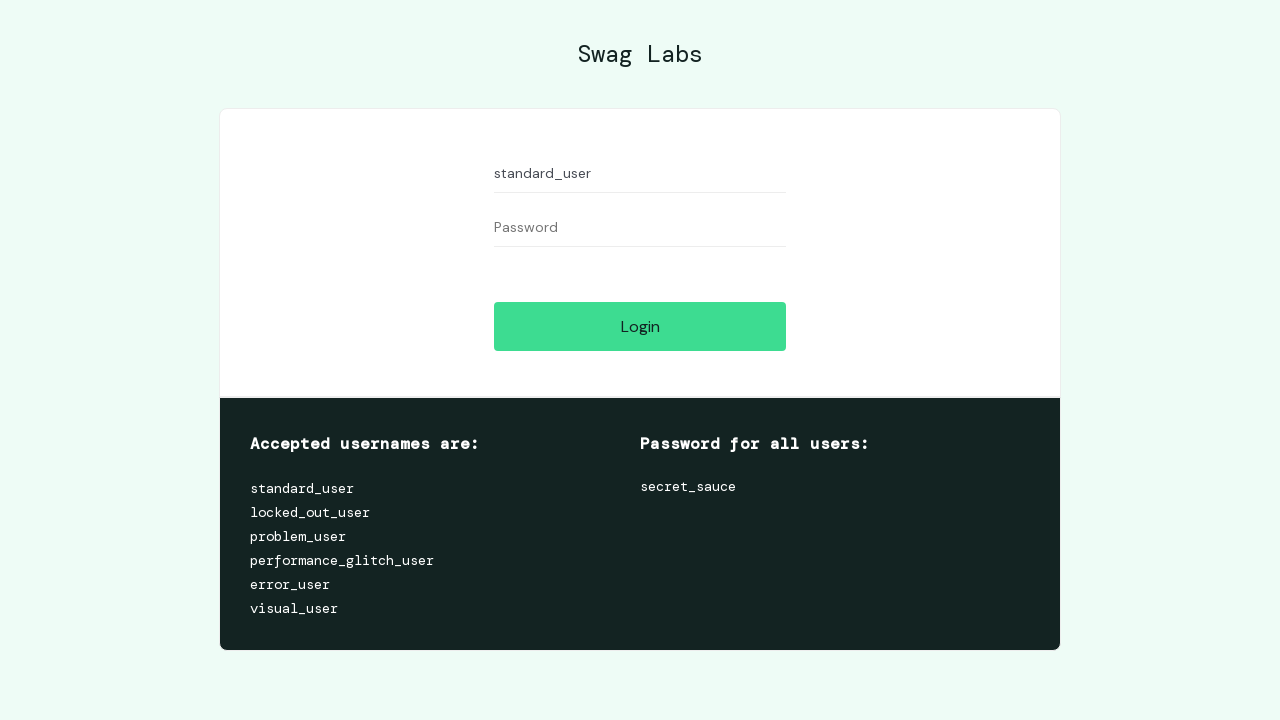

Clicked password field at (640, 228) on #password
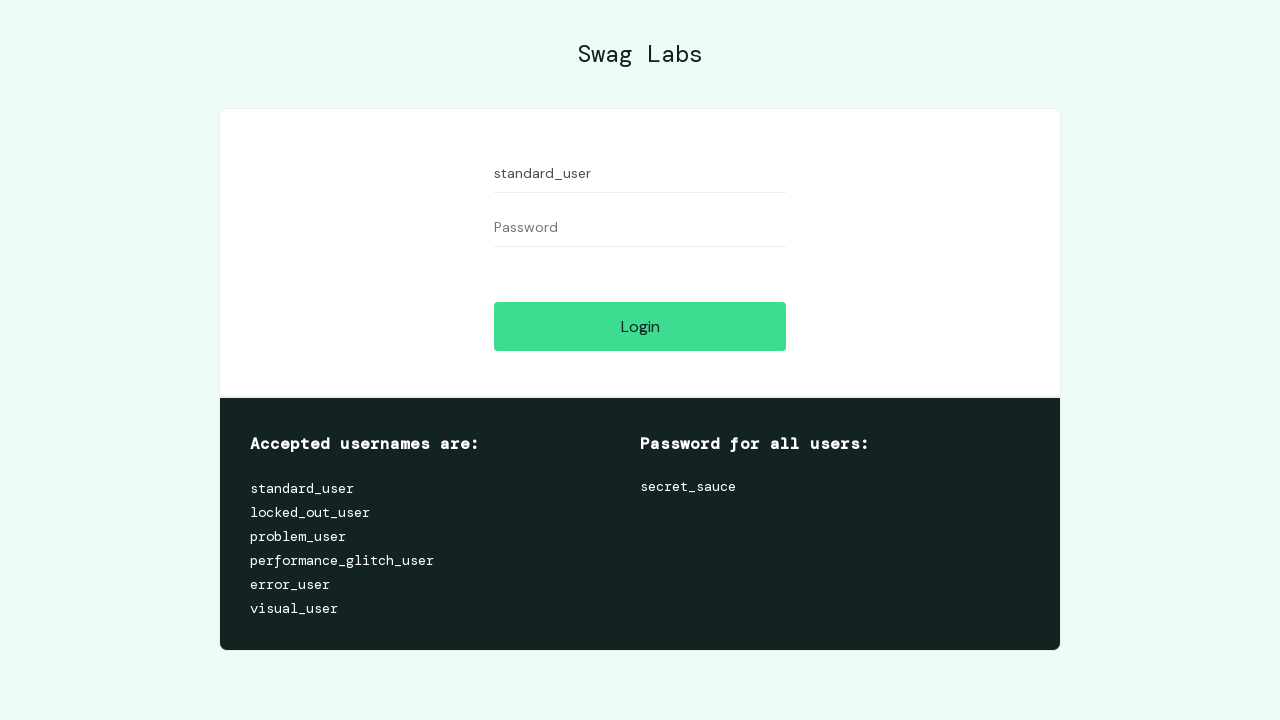

Filled password field with 'secret_sauce' on #password
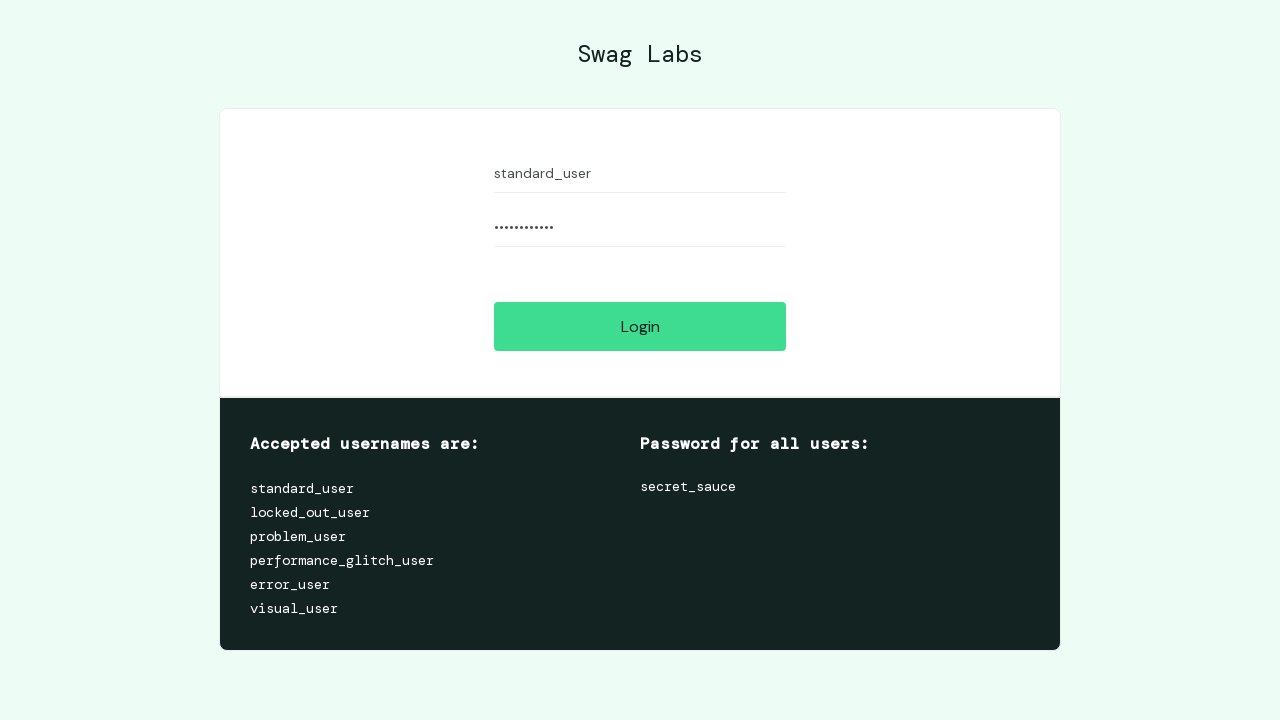

Clicked login button at (640, 326) on #login-button
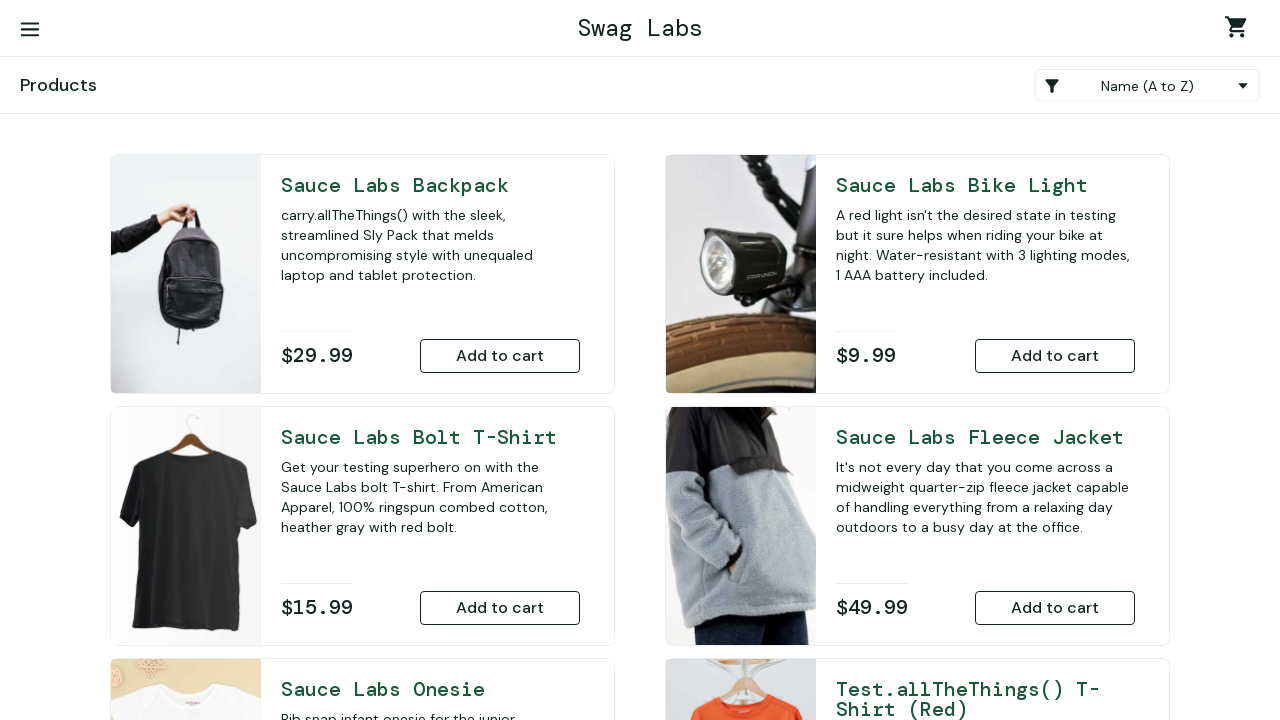

Inventory container loaded
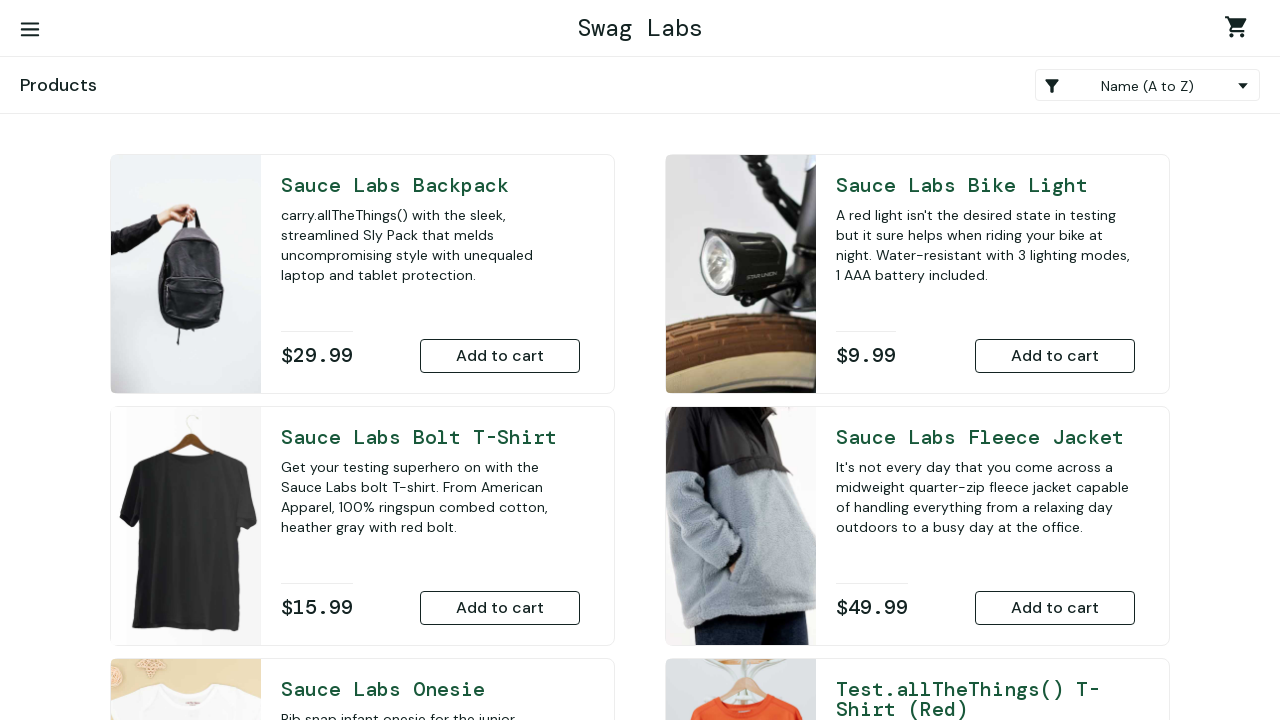

Checked for cart badges - found 0
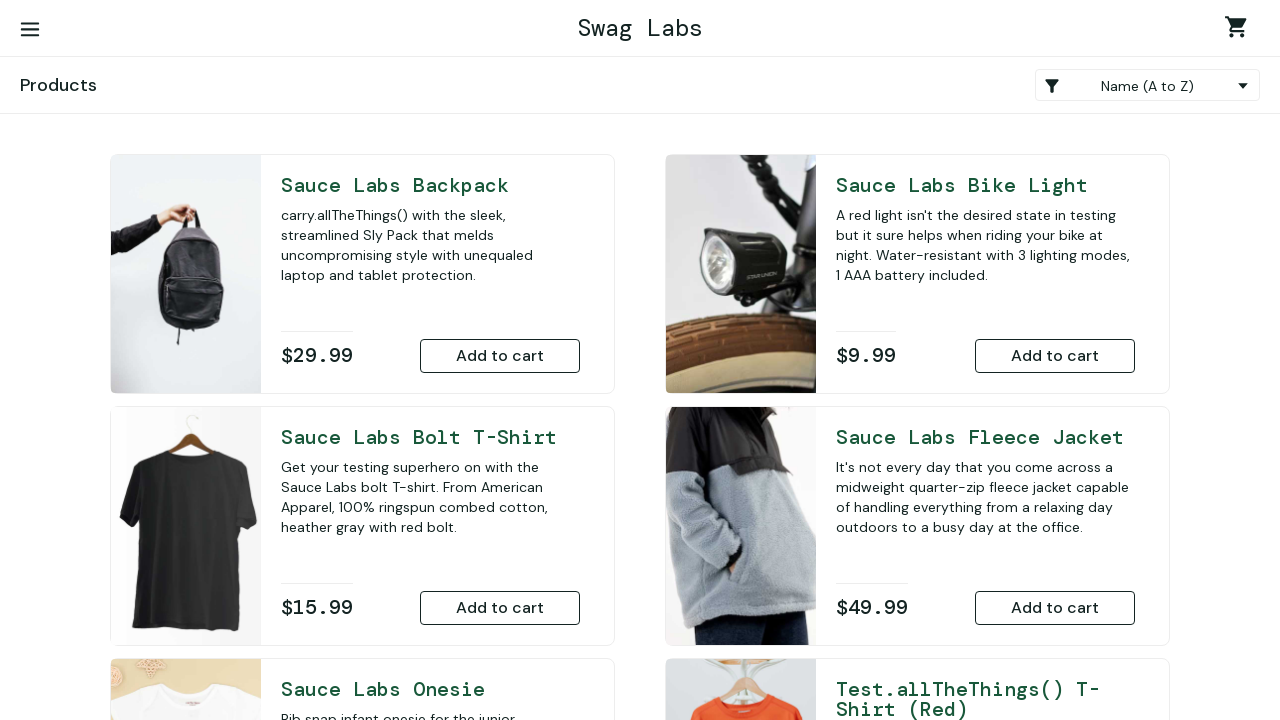

Clicked 'Add to cart' button for Sauce Labs Backpack at (500, 356) on #add-to-cart-sauce-labs-backpack
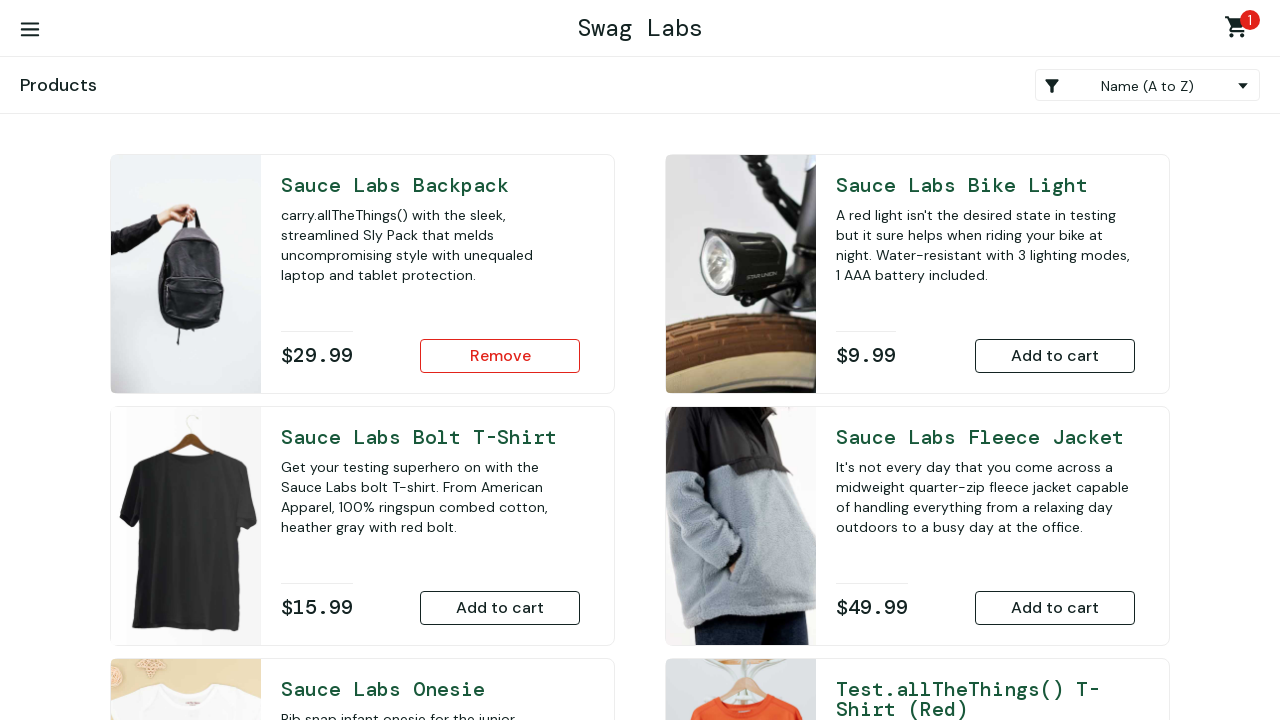

Cart badge appeared after adding item
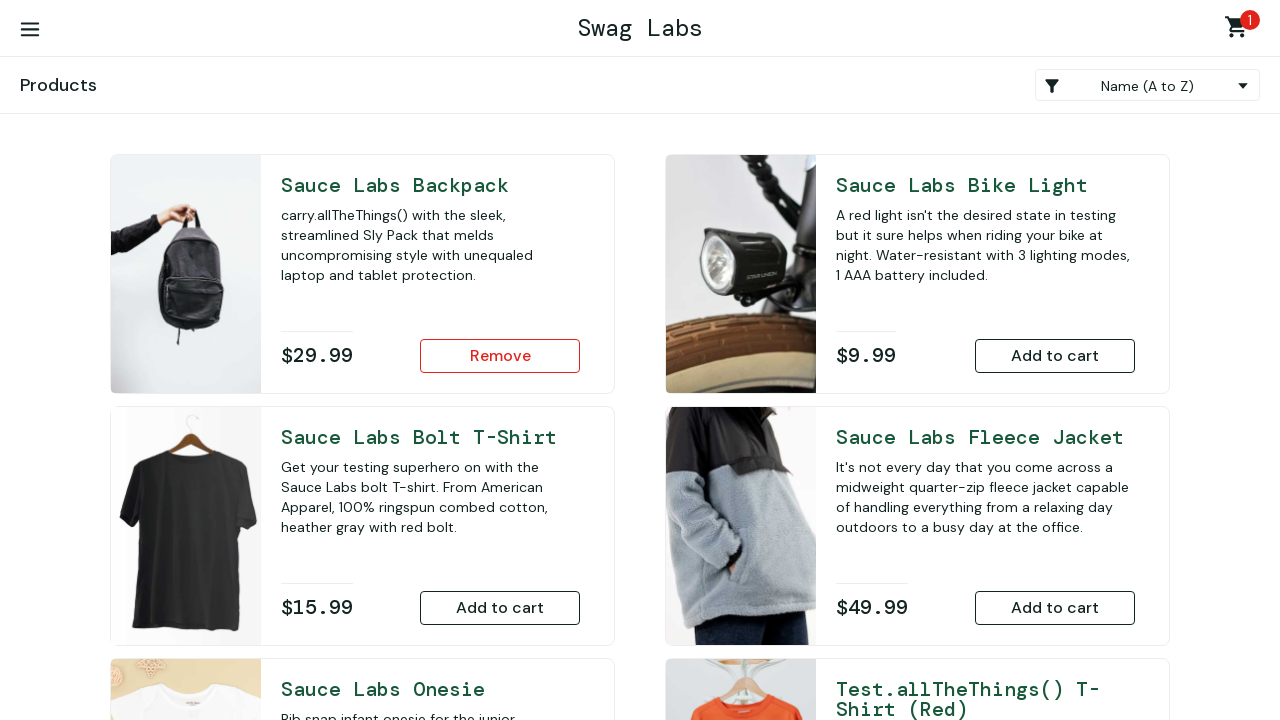

Verified cart badge displays count of 1
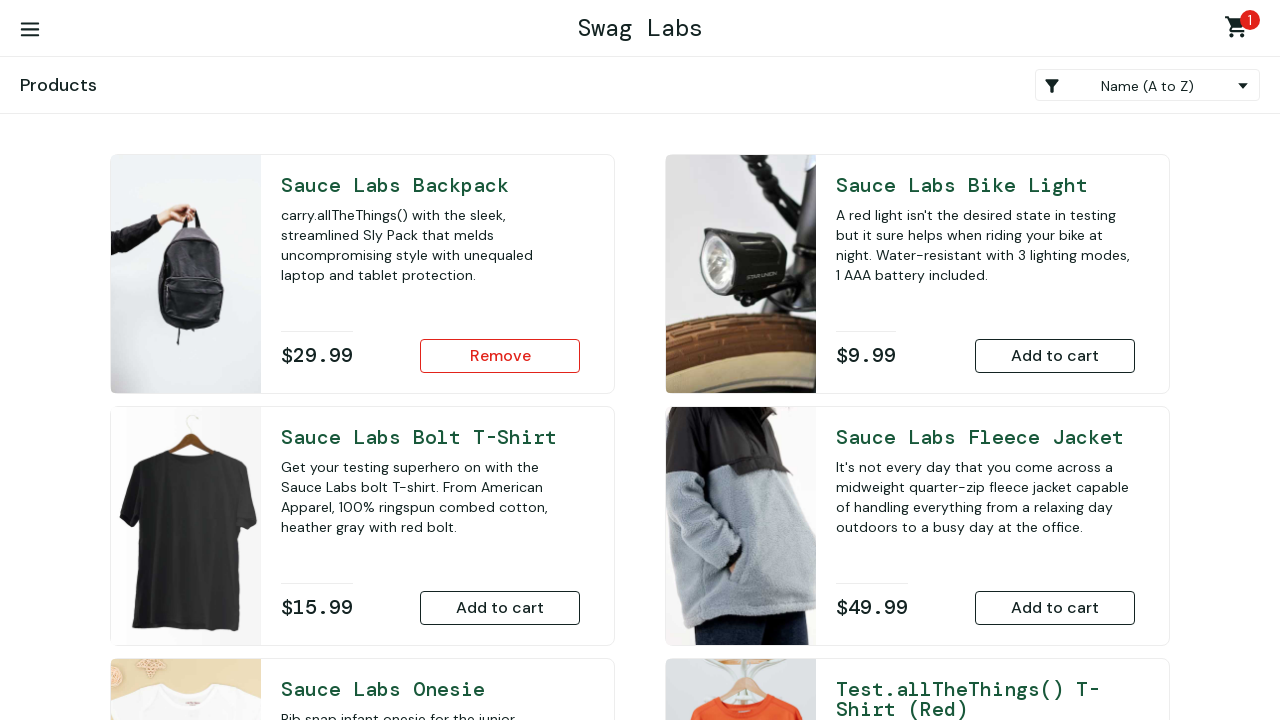

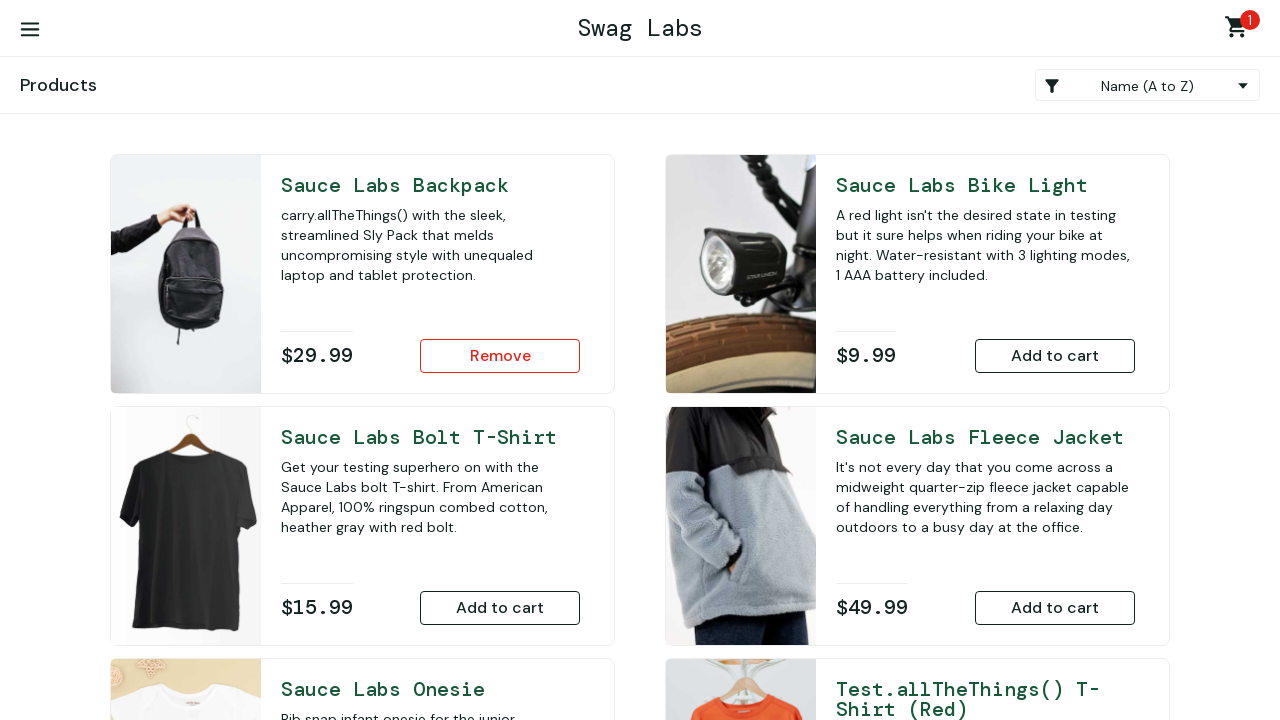